Tests the random.org integer generator by setting the count to 1, clicking the Get Numbers button, and verifying a random number is displayed in the results area.

Starting URL: https://www.random.org/integers/

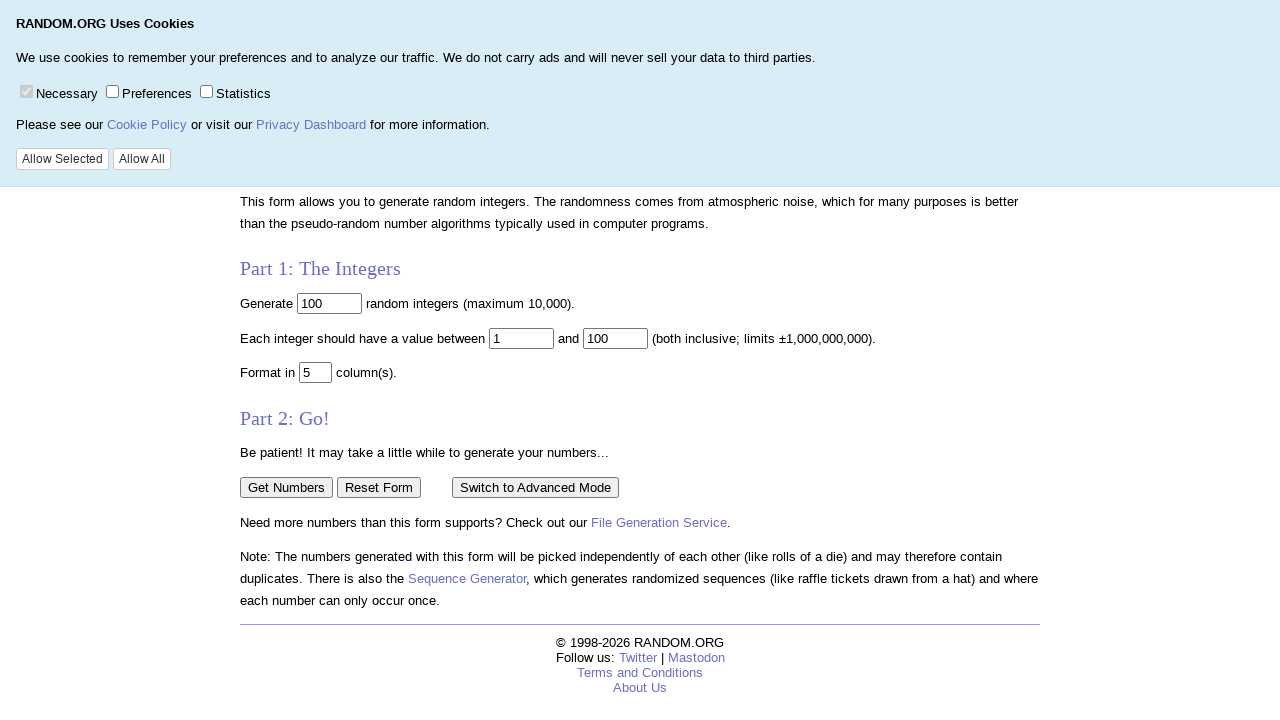

Cleared the number input field on input[name='num']
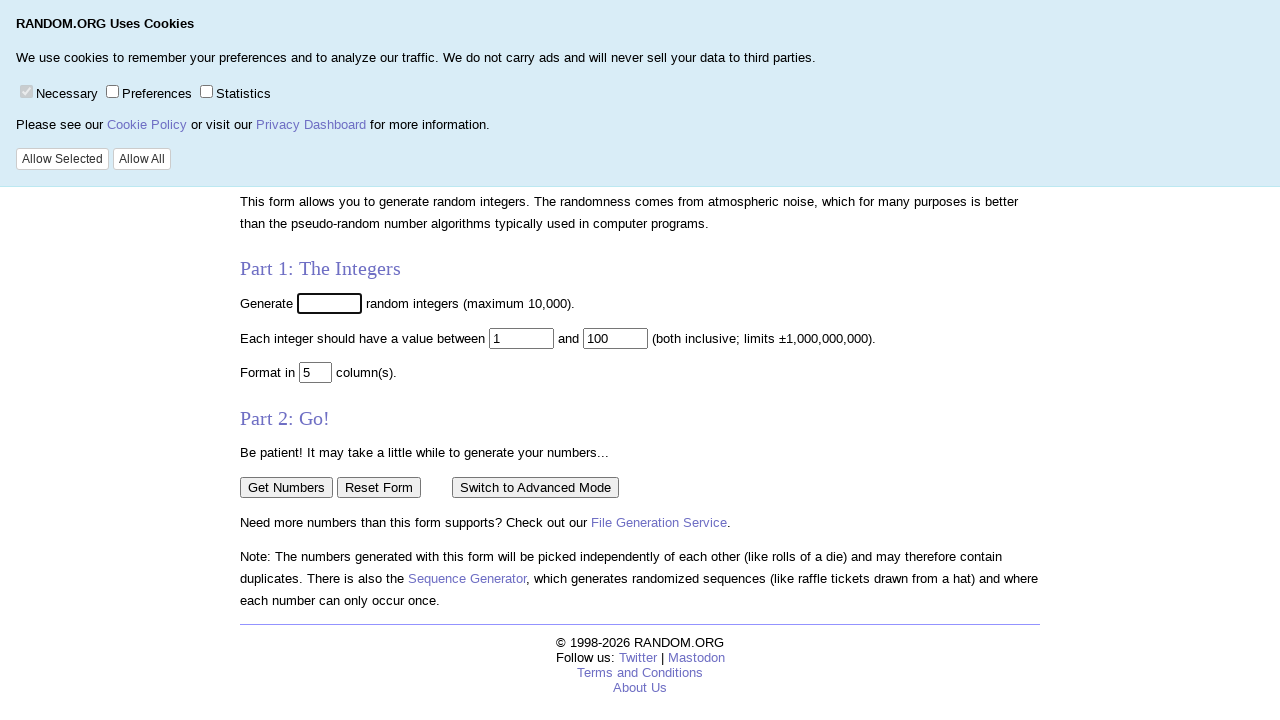

Entered '1' in the count field to request a single random number on input[name='num']
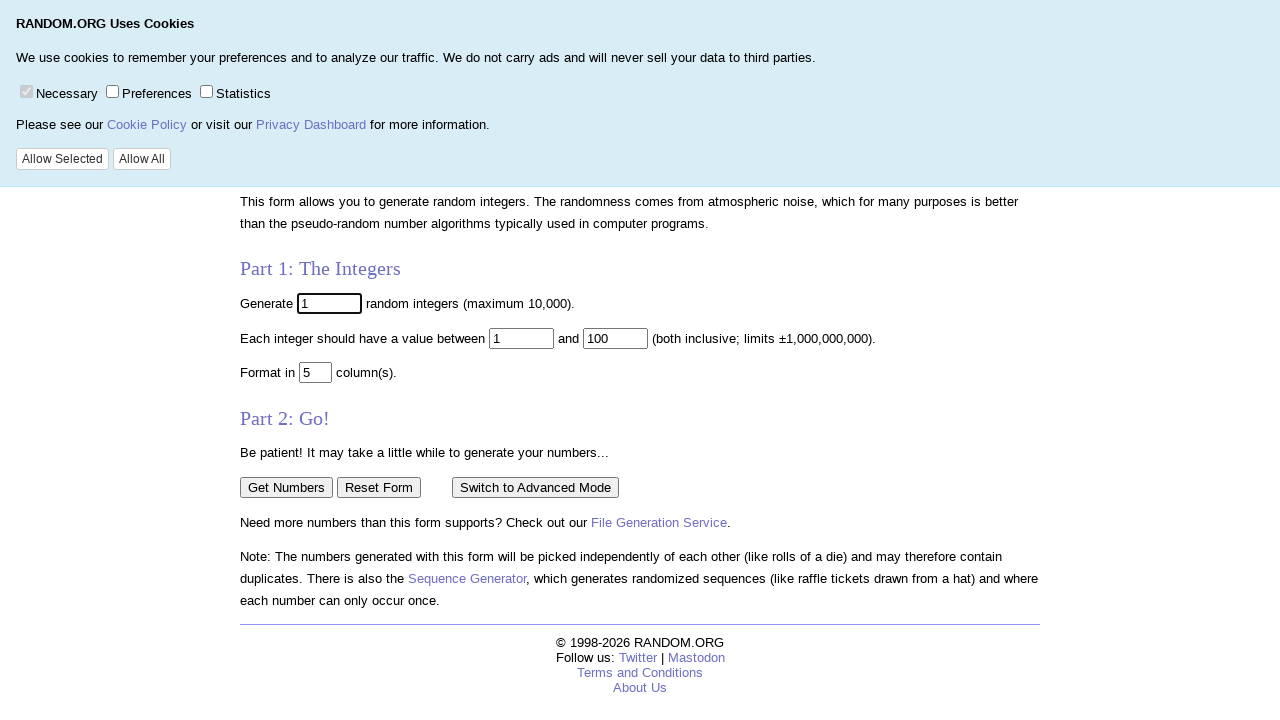

Clicked the 'Get Numbers' button at (286, 487) on input[value='Get Numbers']
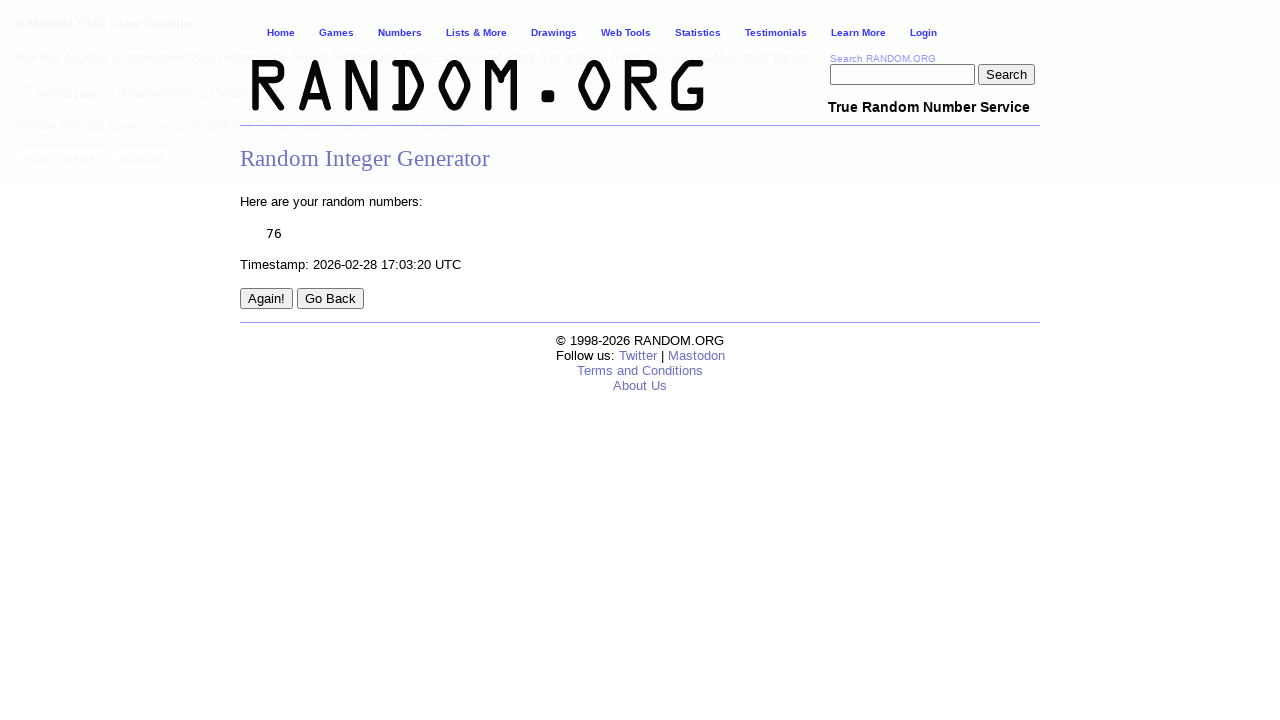

Random number results appeared in the results area
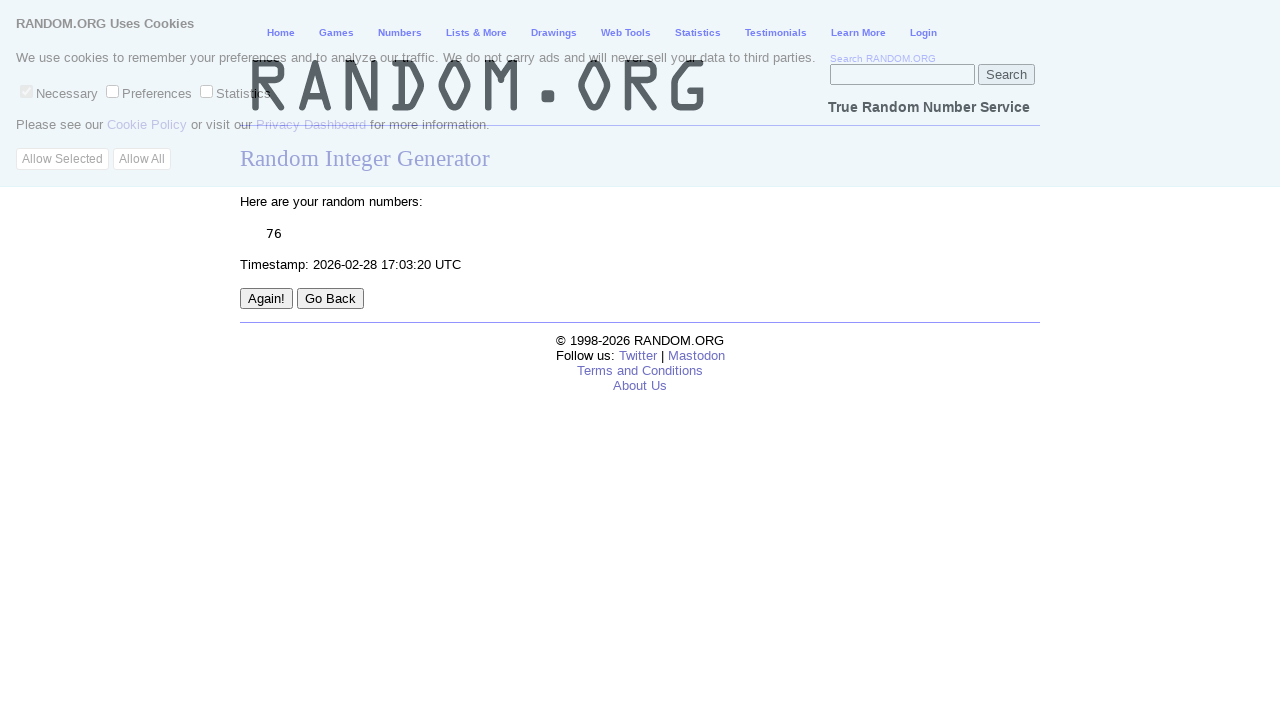

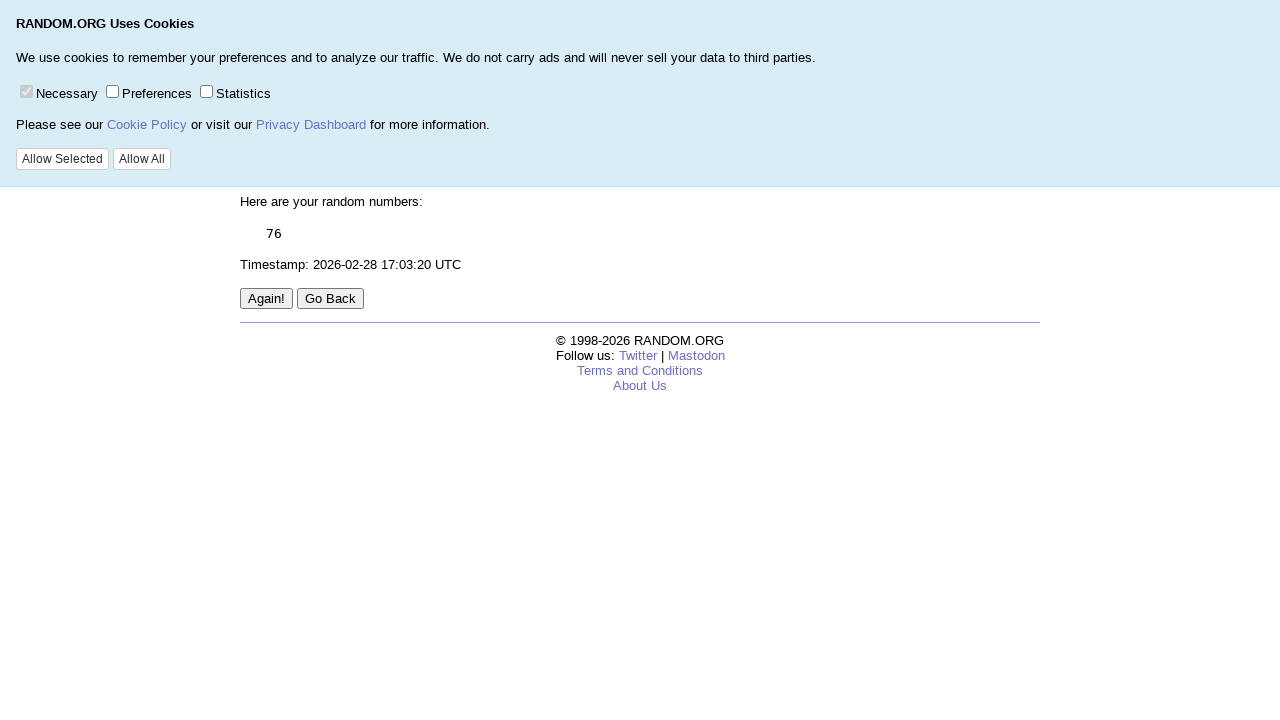